Tests a dropdown selection form by calculating the sum of two displayed numbers and selecting the correct answer from a dropdown menu

Starting URL: http://suninjuly.github.io/selects1.html

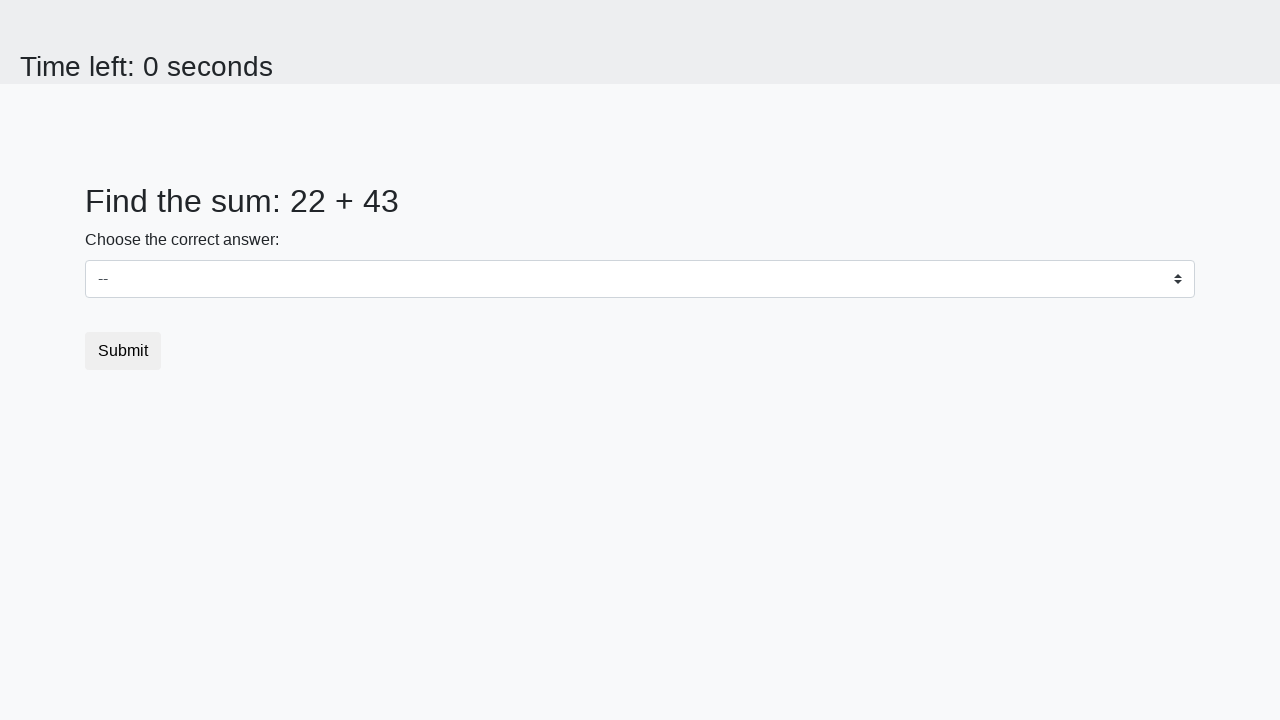

Located first number element (#num1)
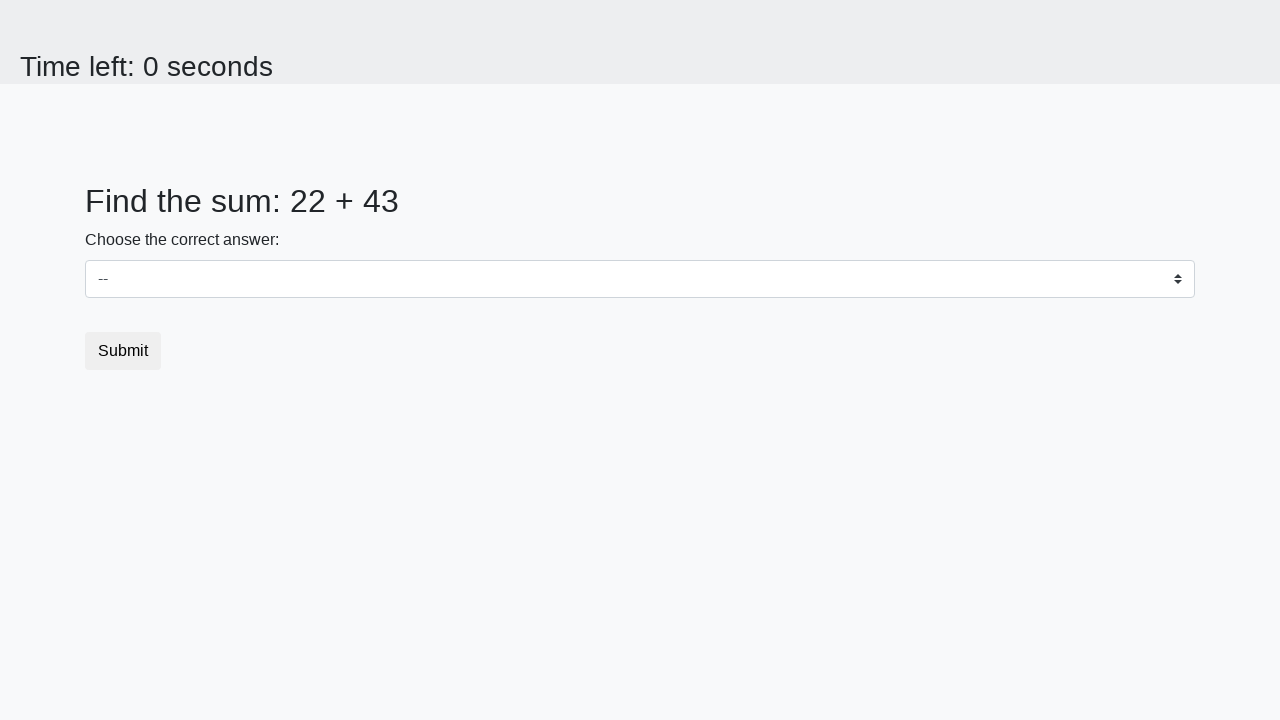

Located second number element (#num2)
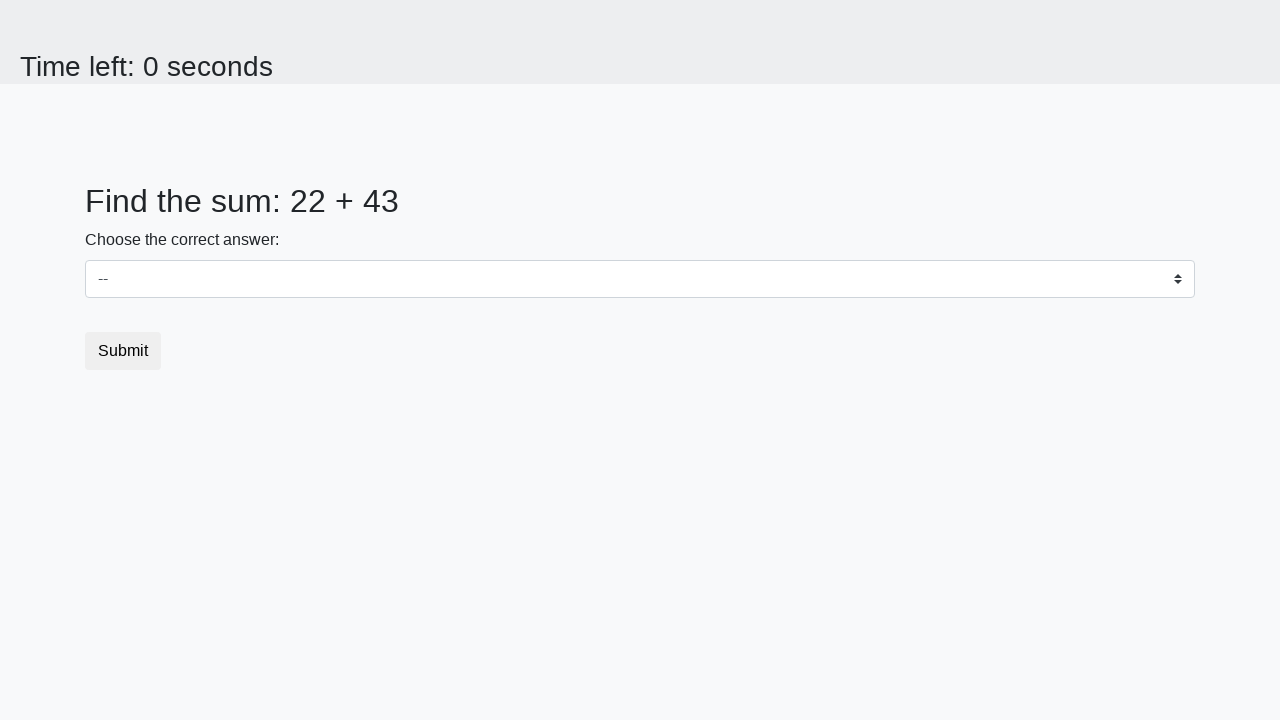

Retrieved first number: 22
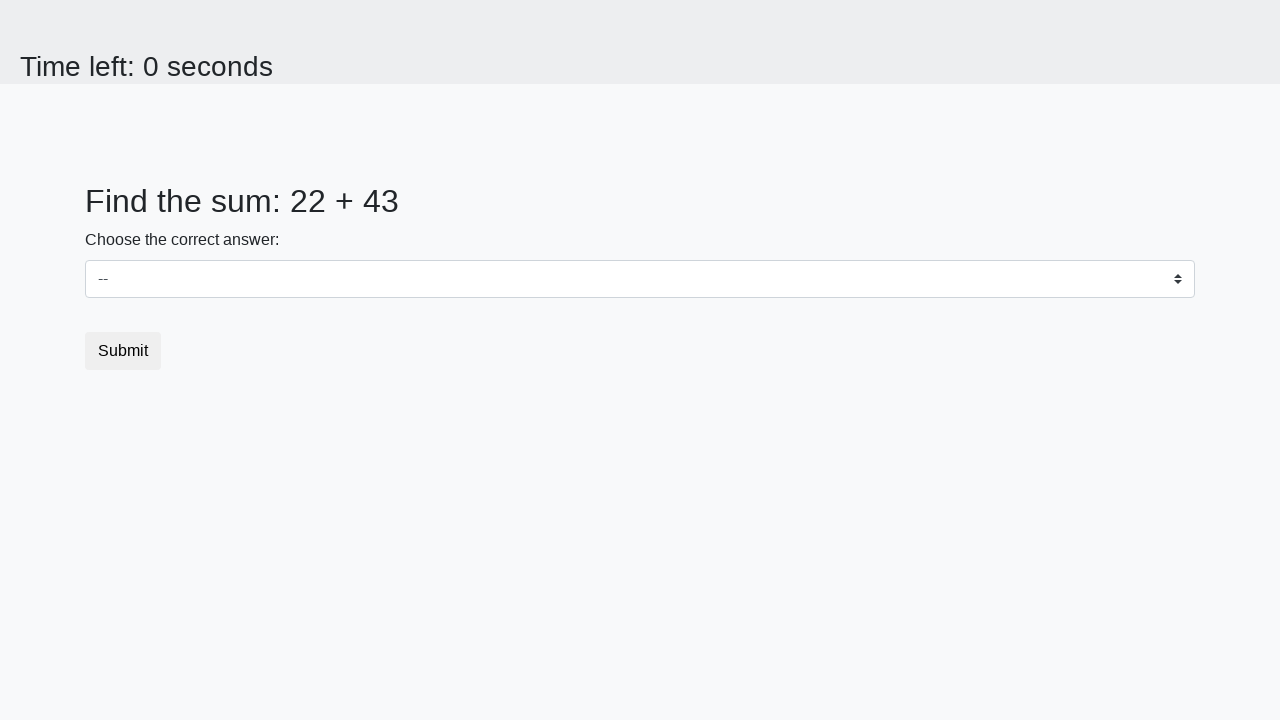

Retrieved second number: 43
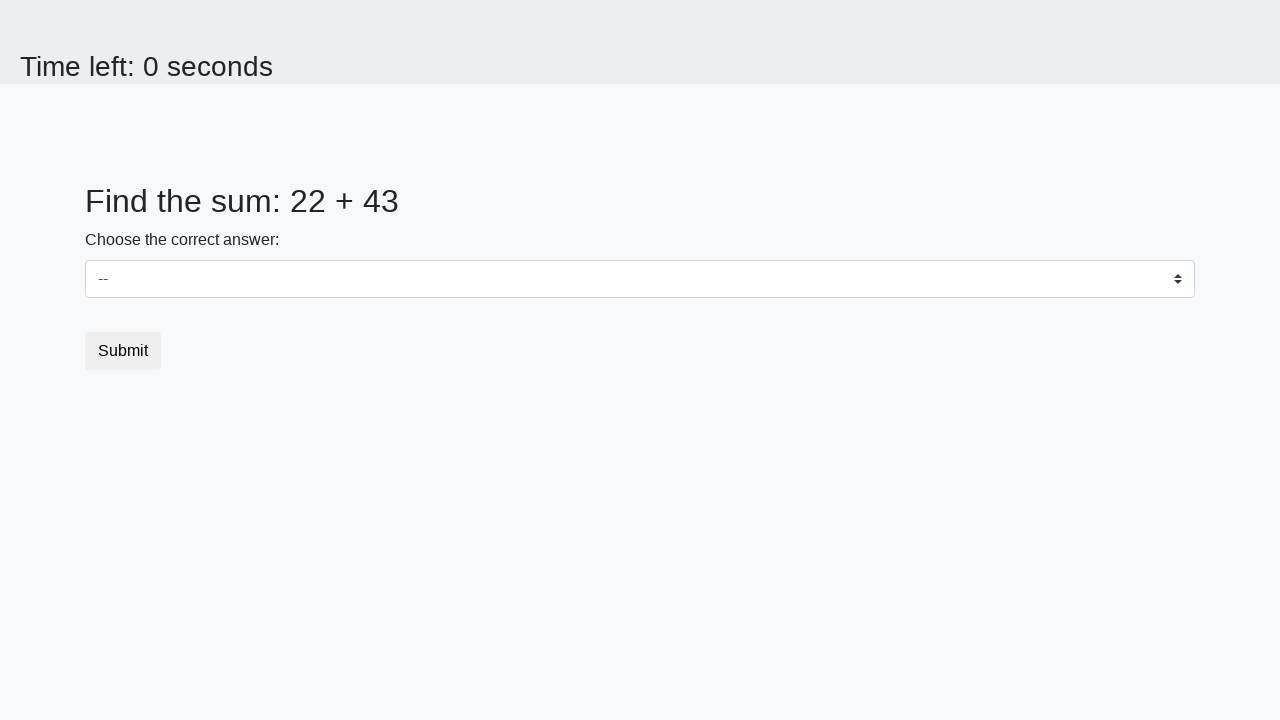

Calculated sum: 22 + 43 = 65
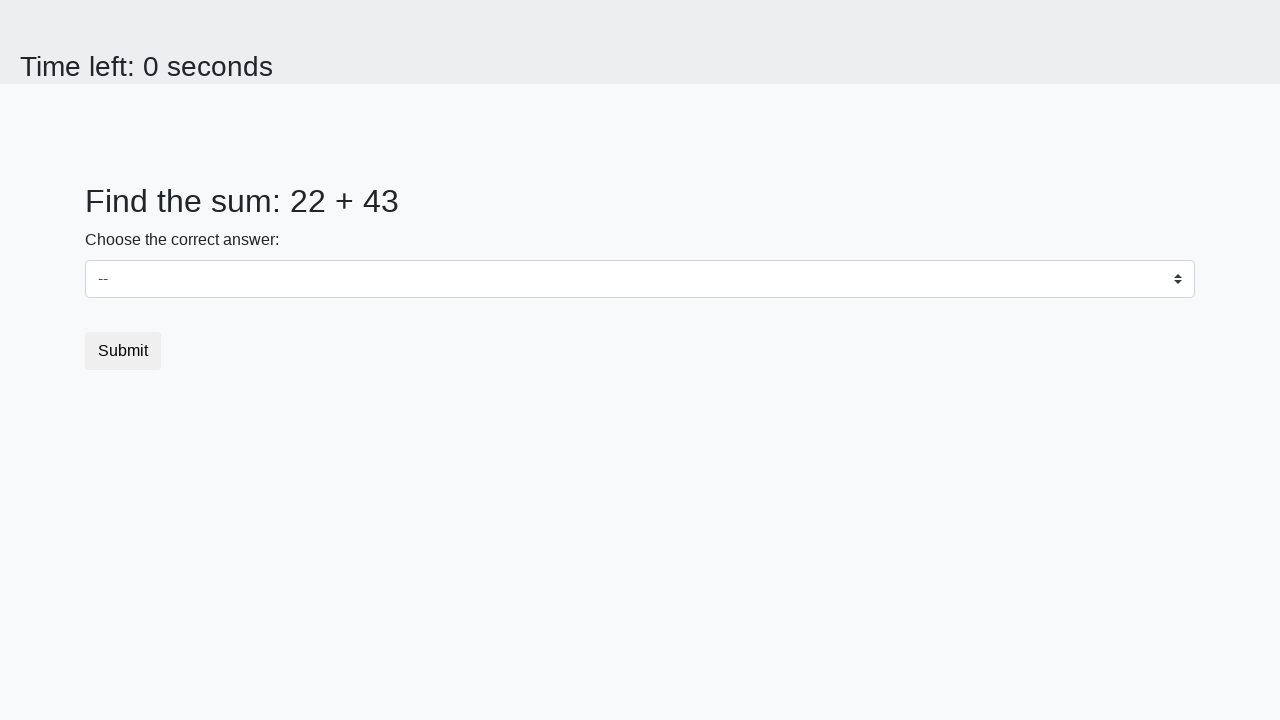

Selected '65' from dropdown menu on select
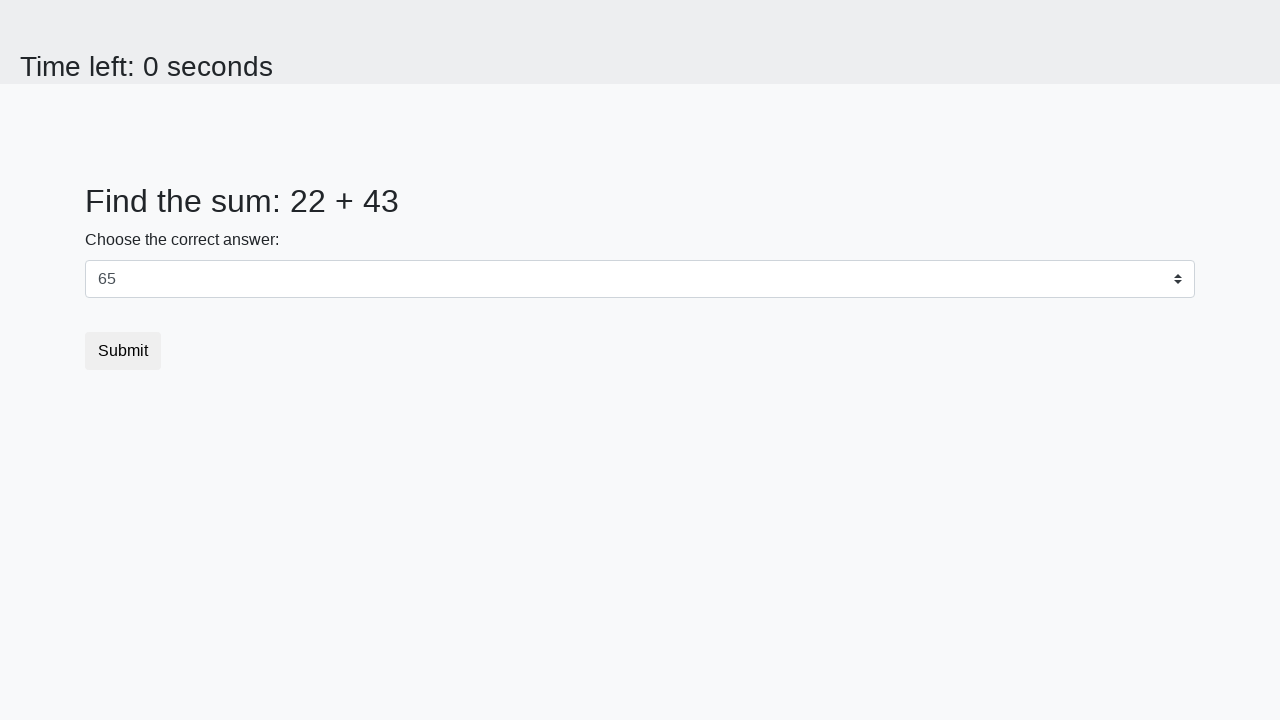

Clicked submit button at (123, 351) on button.btn
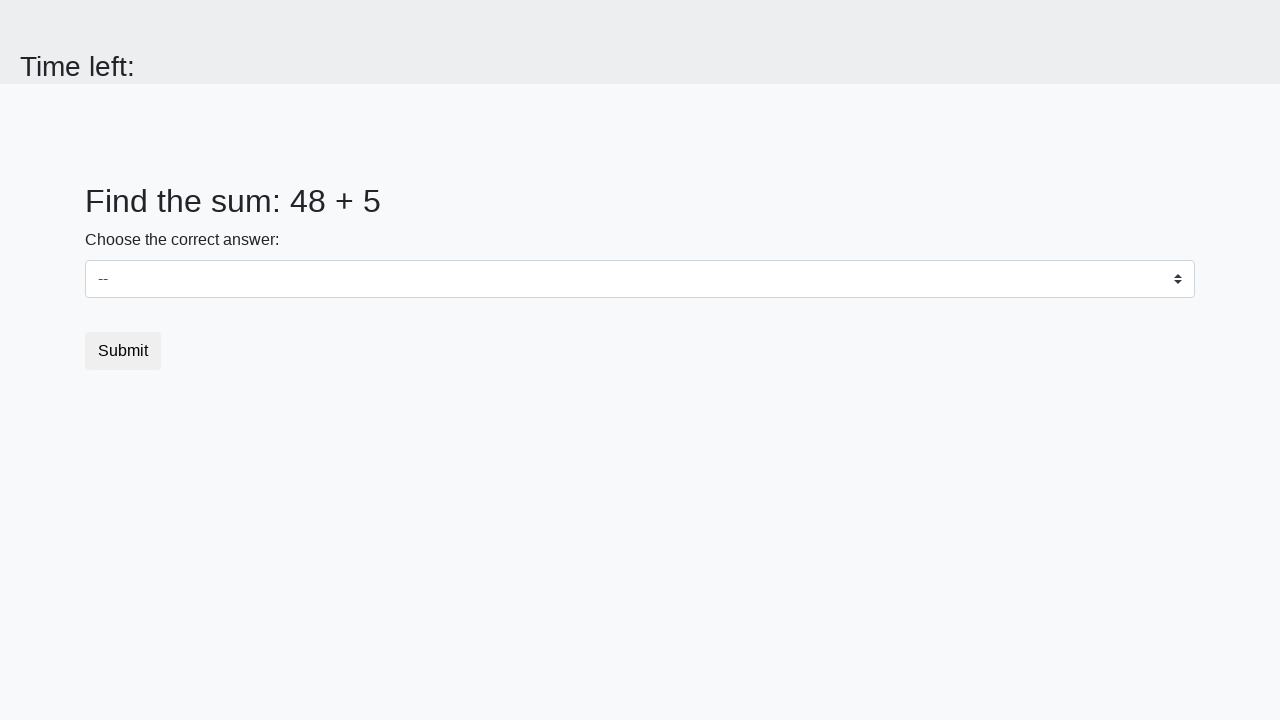

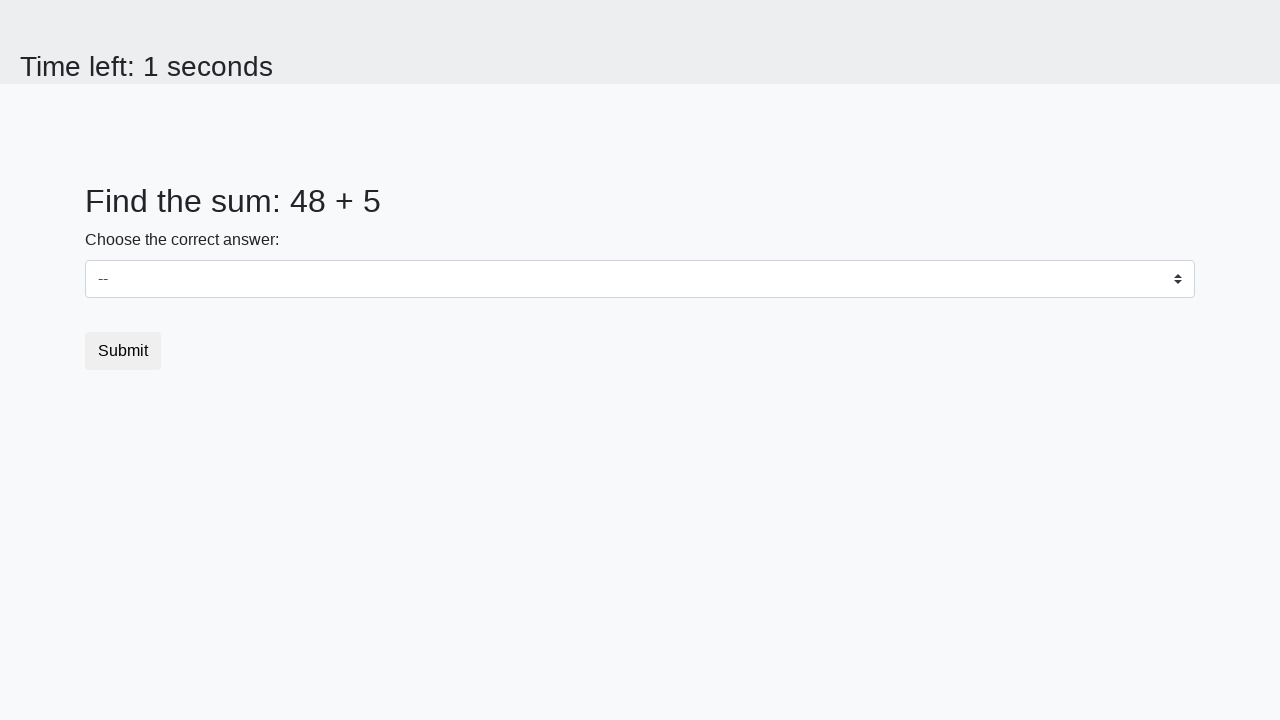